Tests JavaScript alert handling by clicking a button that triggers an alert, accepting it, and verifying the result message

Starting URL: https://testcenter.techproeducation.com/index.php?page=javascript-alerts

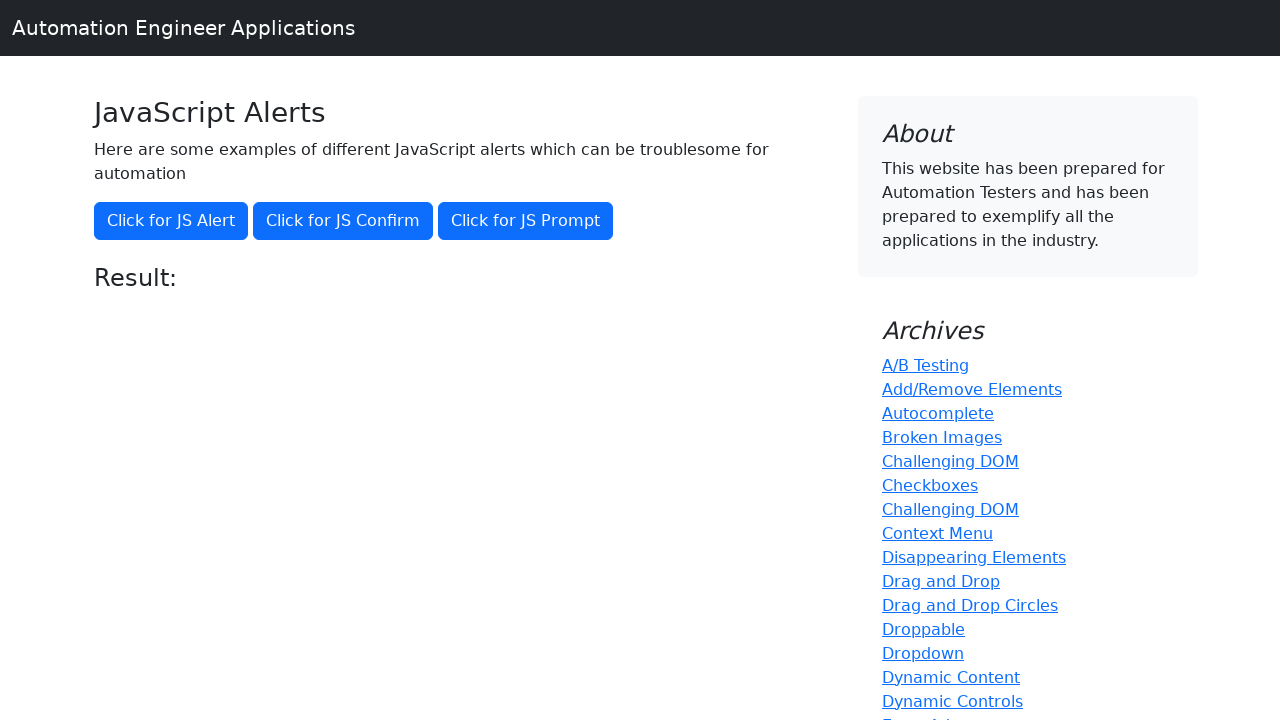

Clicked button to trigger JavaScript alert at (171, 221) on xpath=//*[text()='Click for JS Alert']
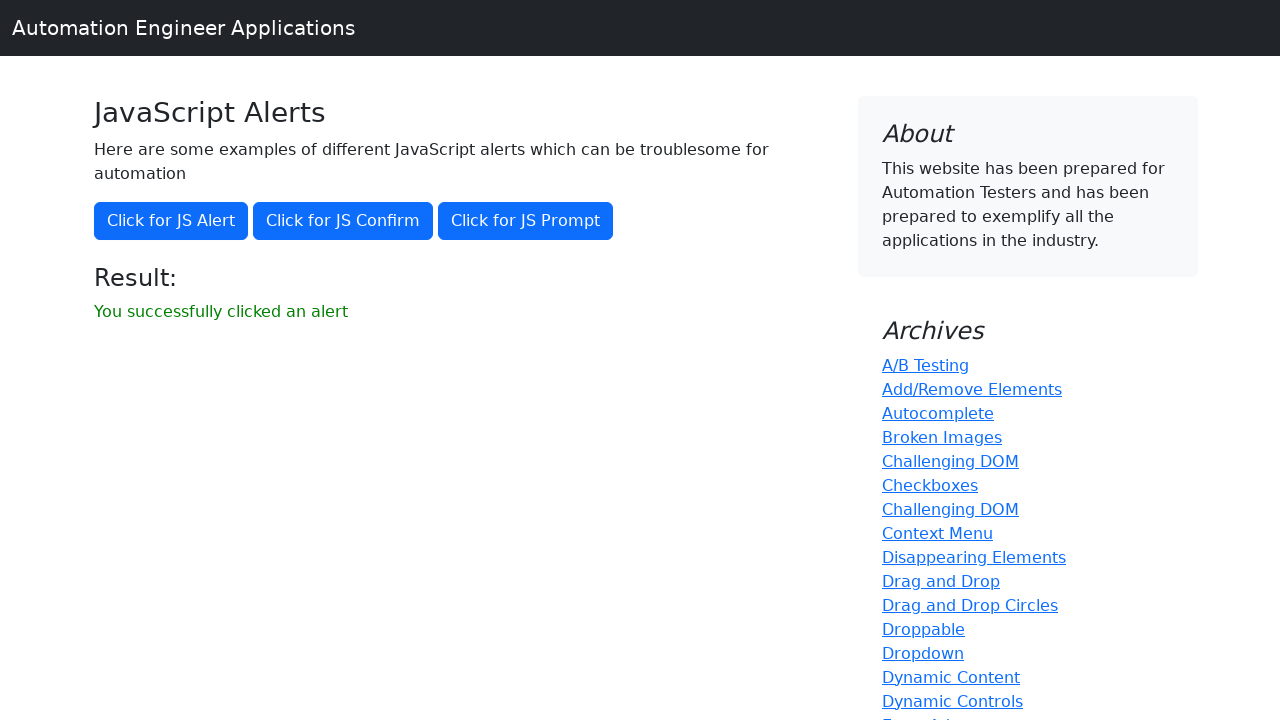

Set up listener to accept dialog
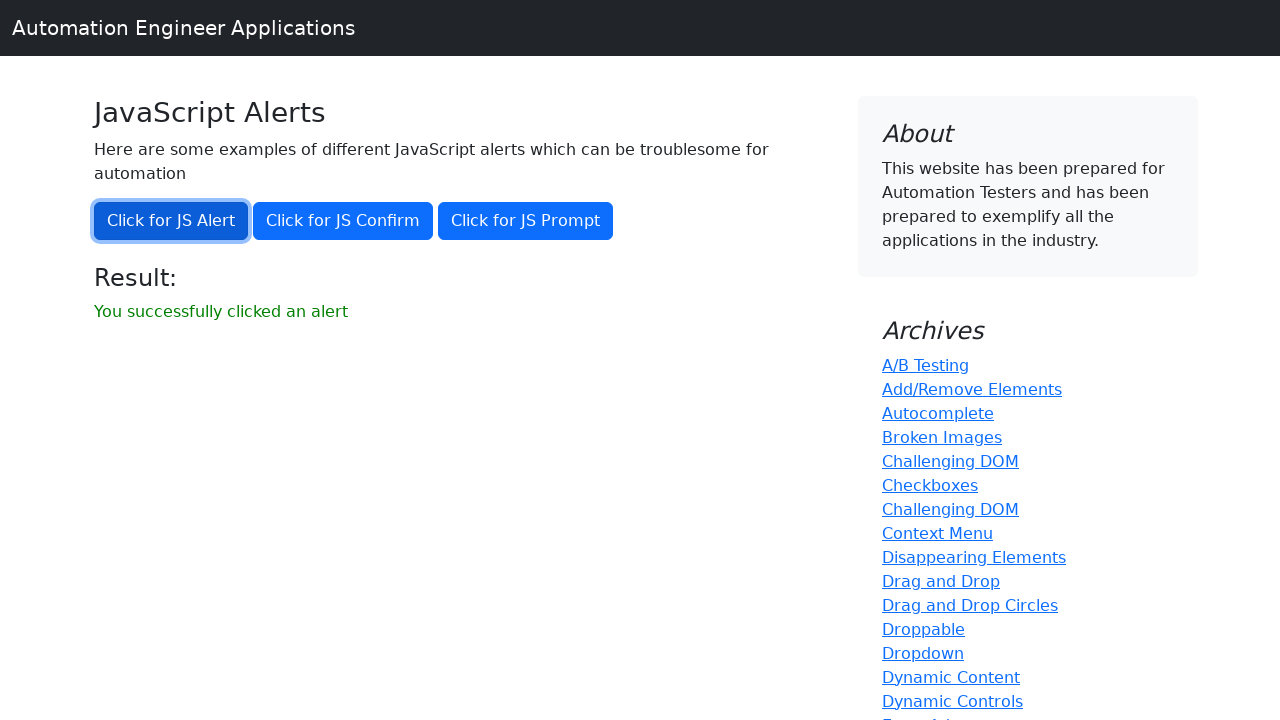

Clicked button to trigger alert and accepted it at (171, 221) on xpath=//*[text()='Click for JS Alert']
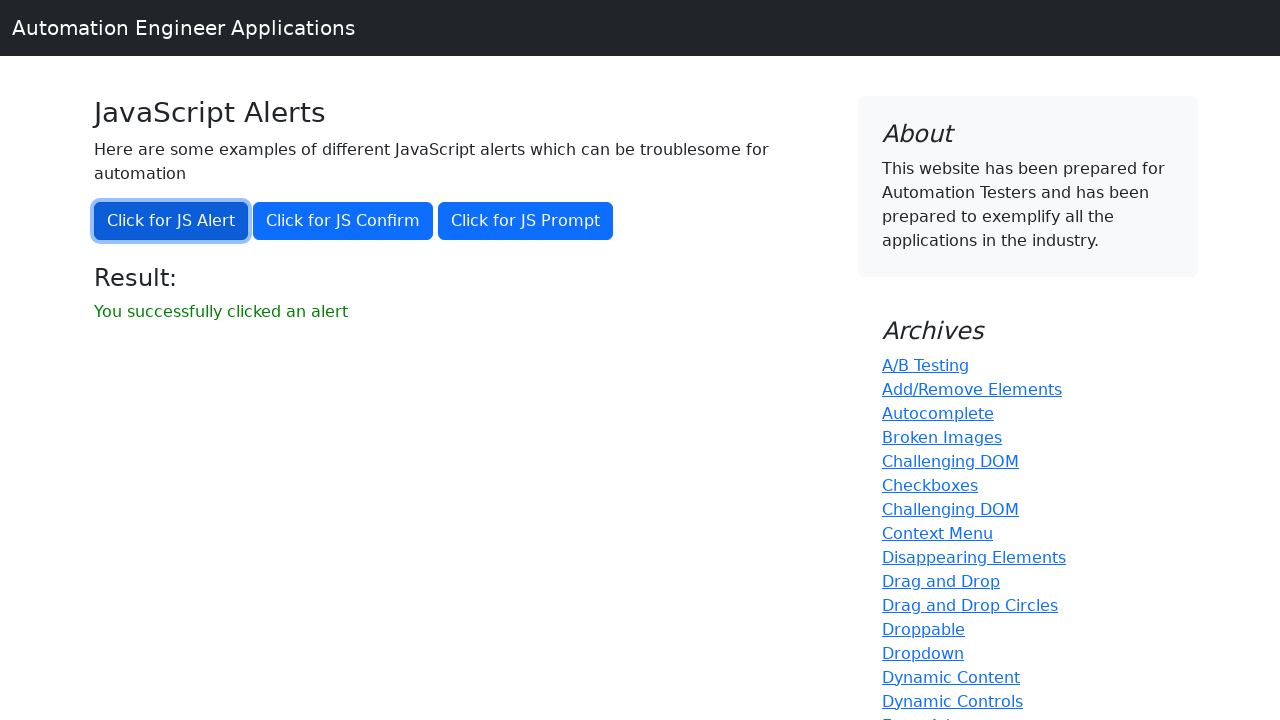

Retrieved result message text
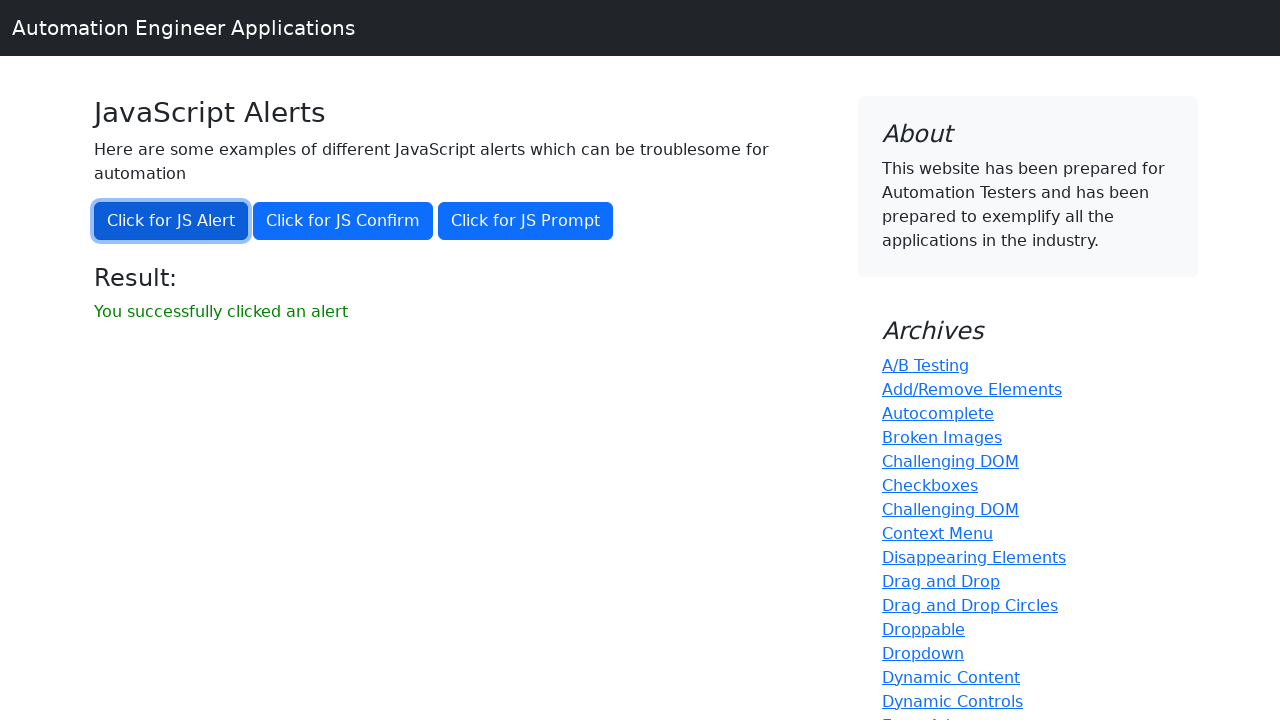

Verified result message equals 'You successfully clicked an alert'
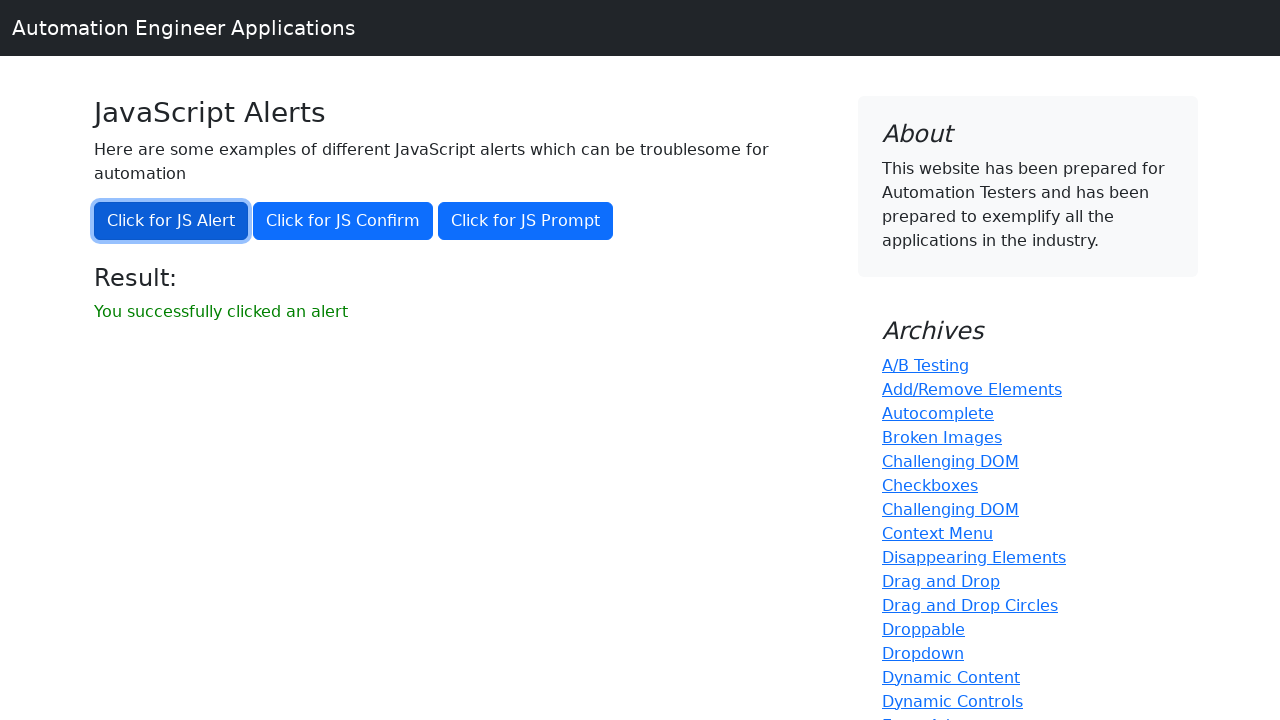

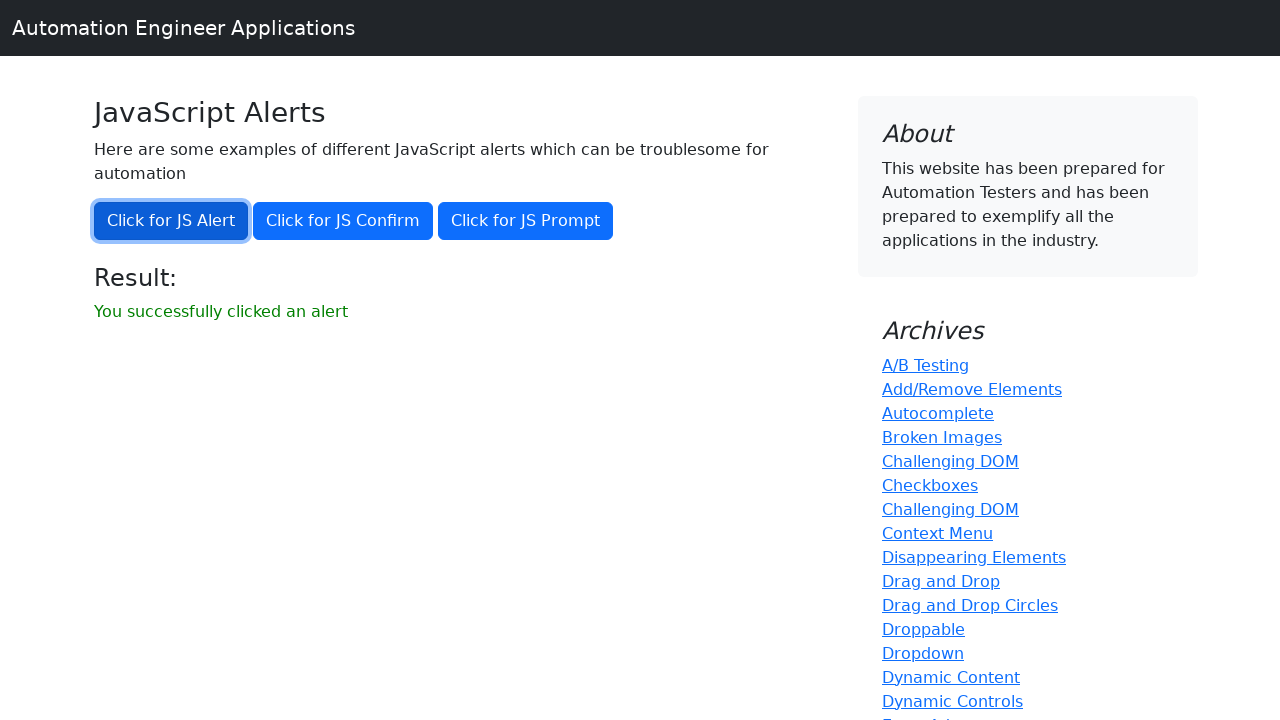